Tests that submitting the form without entering a name displays the required field error message in Japanese

Starting URL: https://ics-creative.github.io/180523_selenium_webdriver/

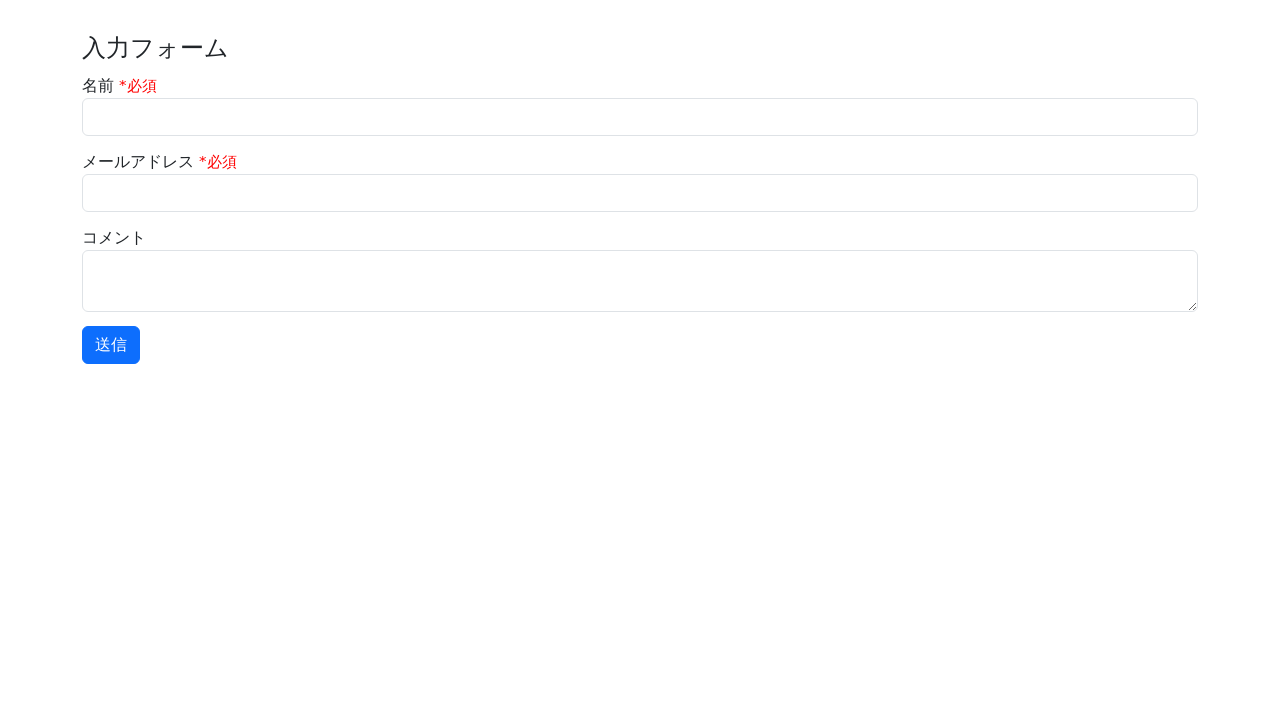

Clicked submit button without entering name at (111, 345) on #submitButton
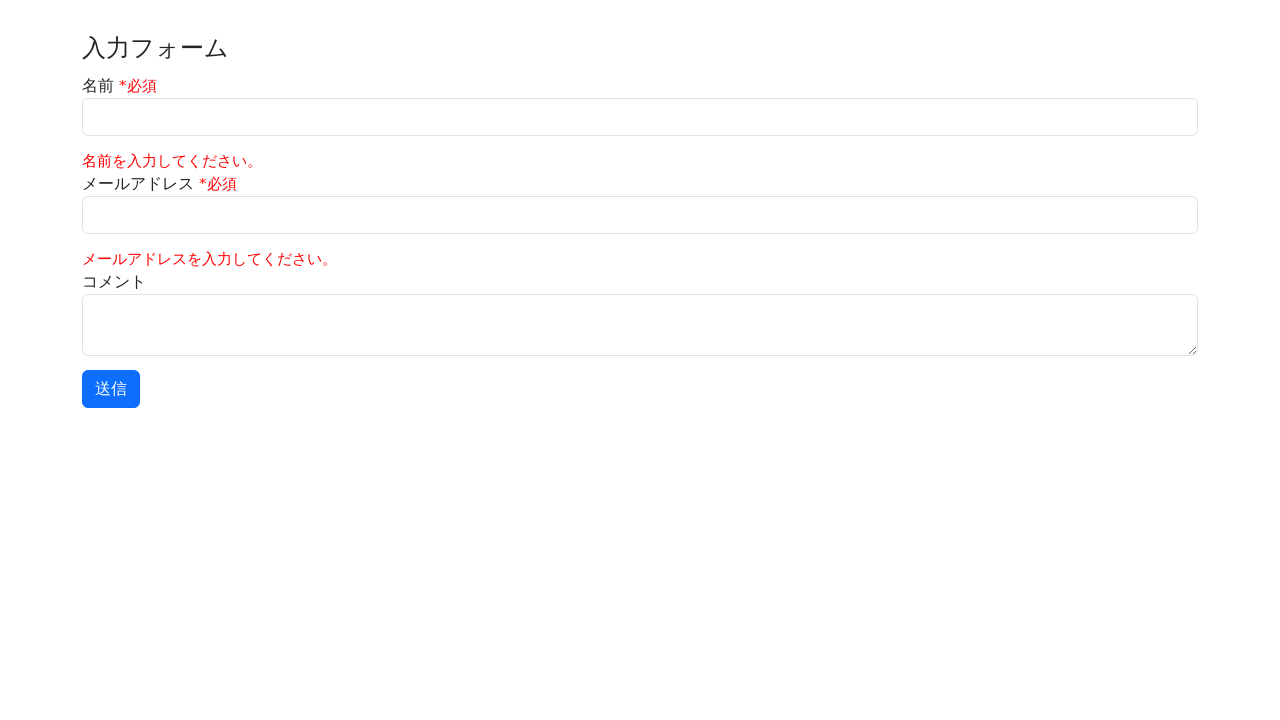

Required field error message appeared
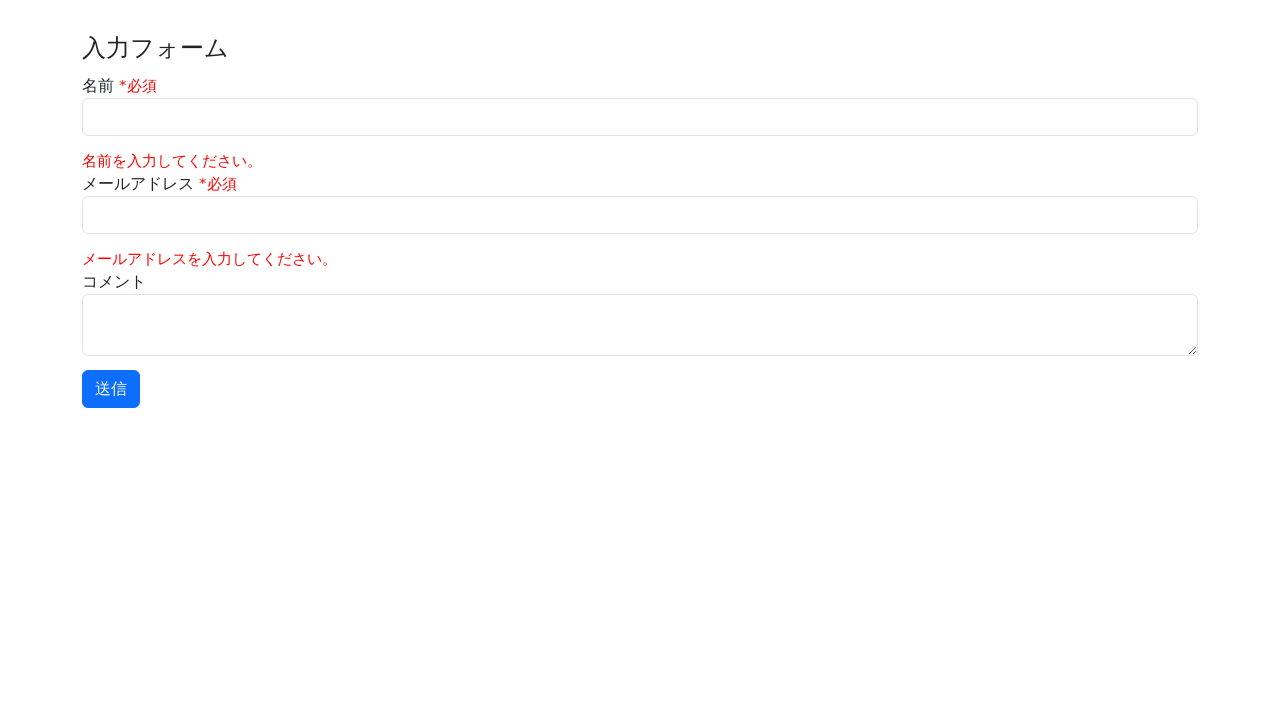

Retrieved error message text
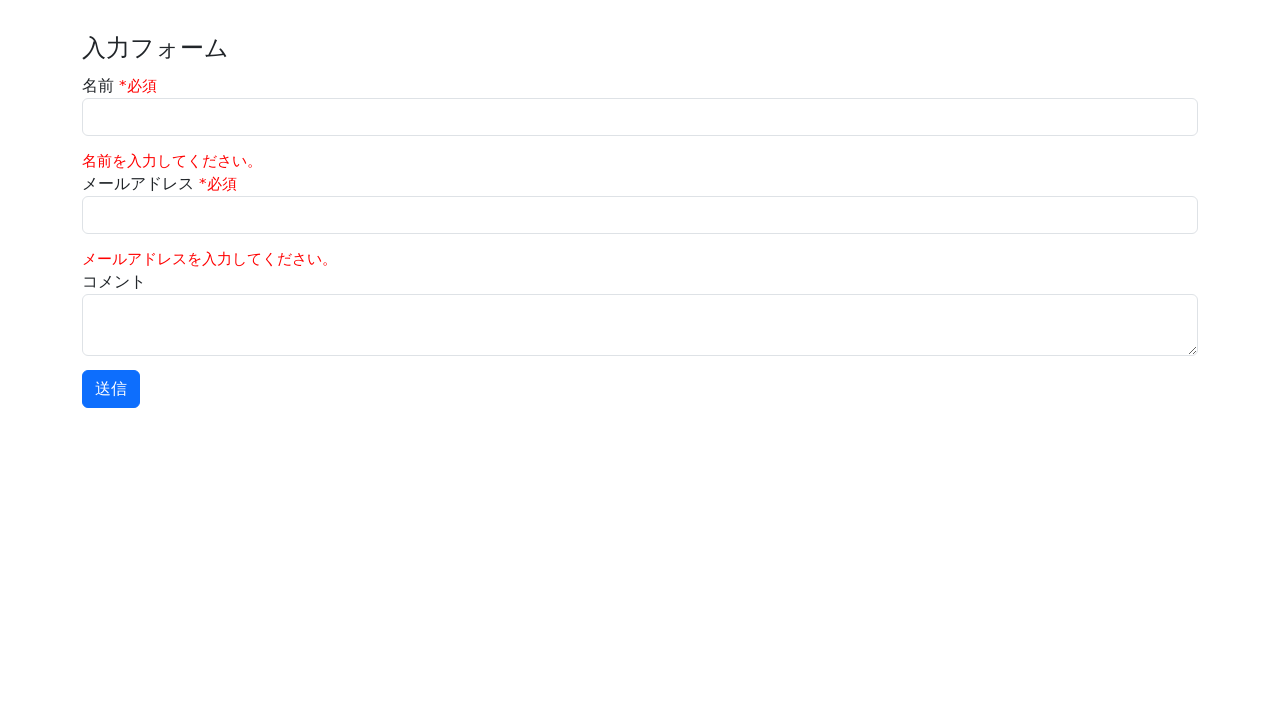

Verified error message is '名前を入力してください。'
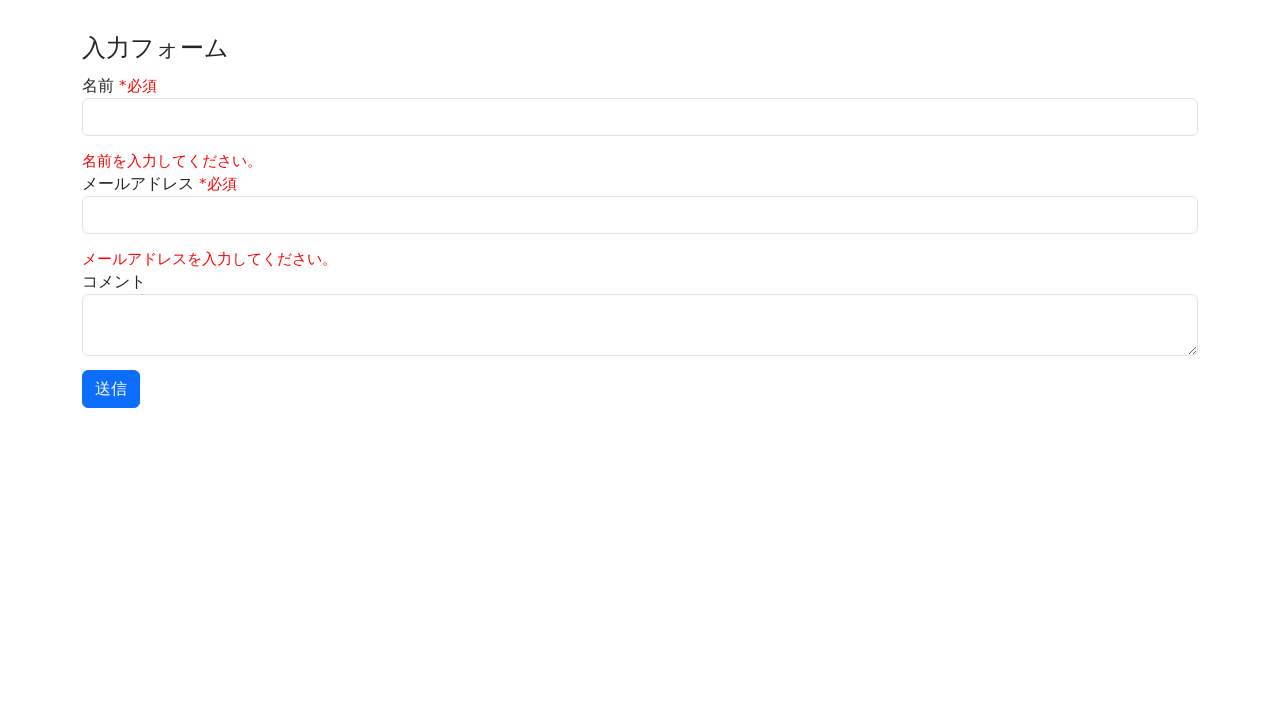

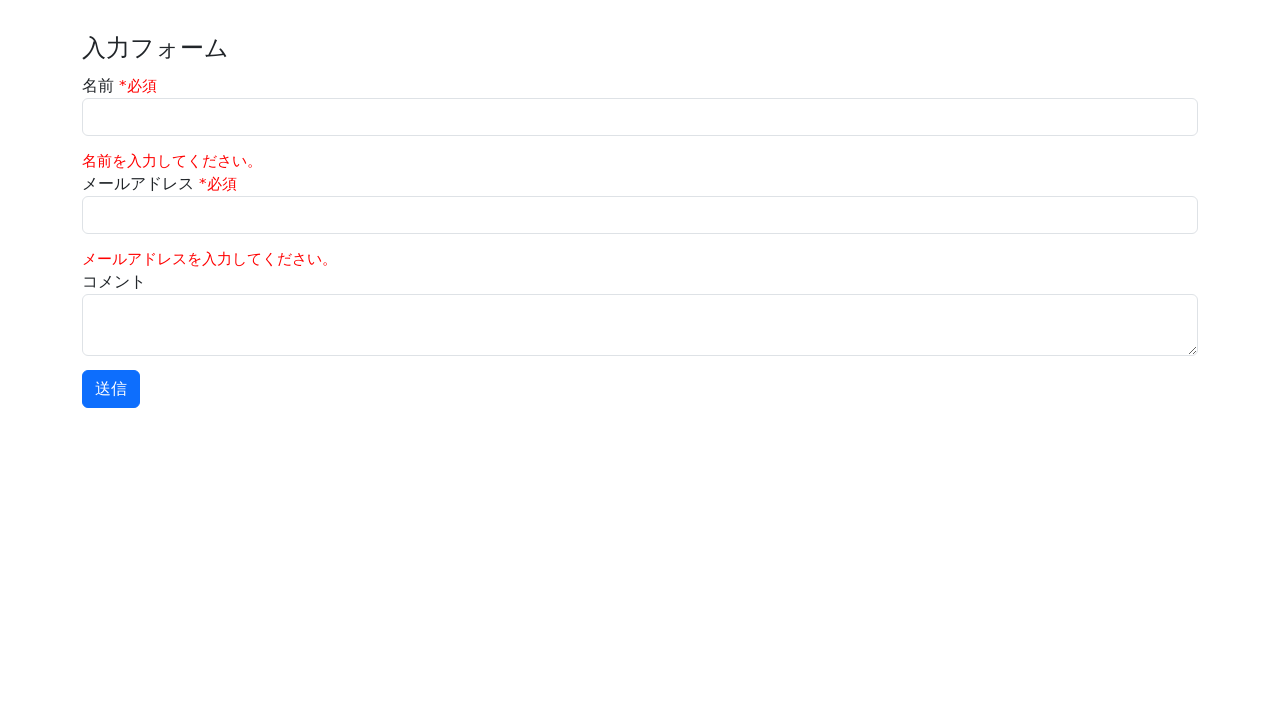